Tests alert prompt box functionality by clicking to trigger an alert with a text input, entering text into the prompt, accepting it, and verifying the result is displayed on the page

Starting URL: https://demo.automationtesting.in/Alerts.html

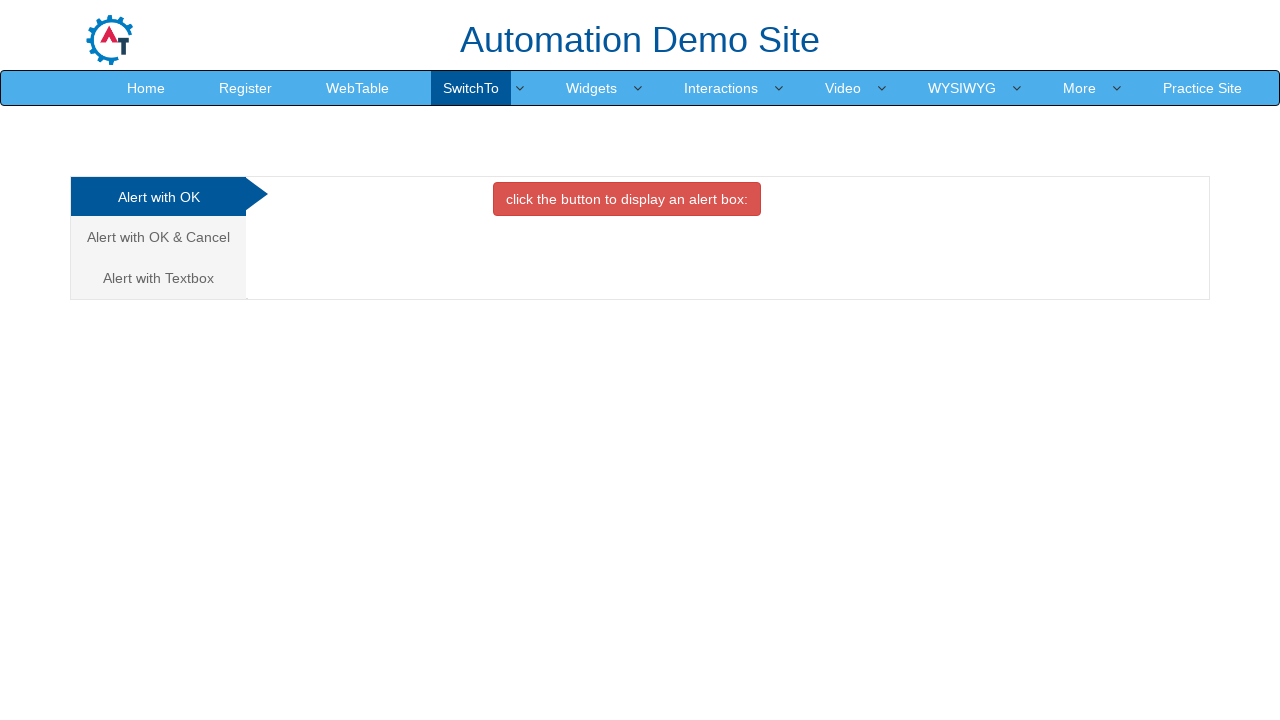

Clicked on 'Alert with Textbox' tab at (158, 278) on xpath=//a[text()='Alert with Textbox ']
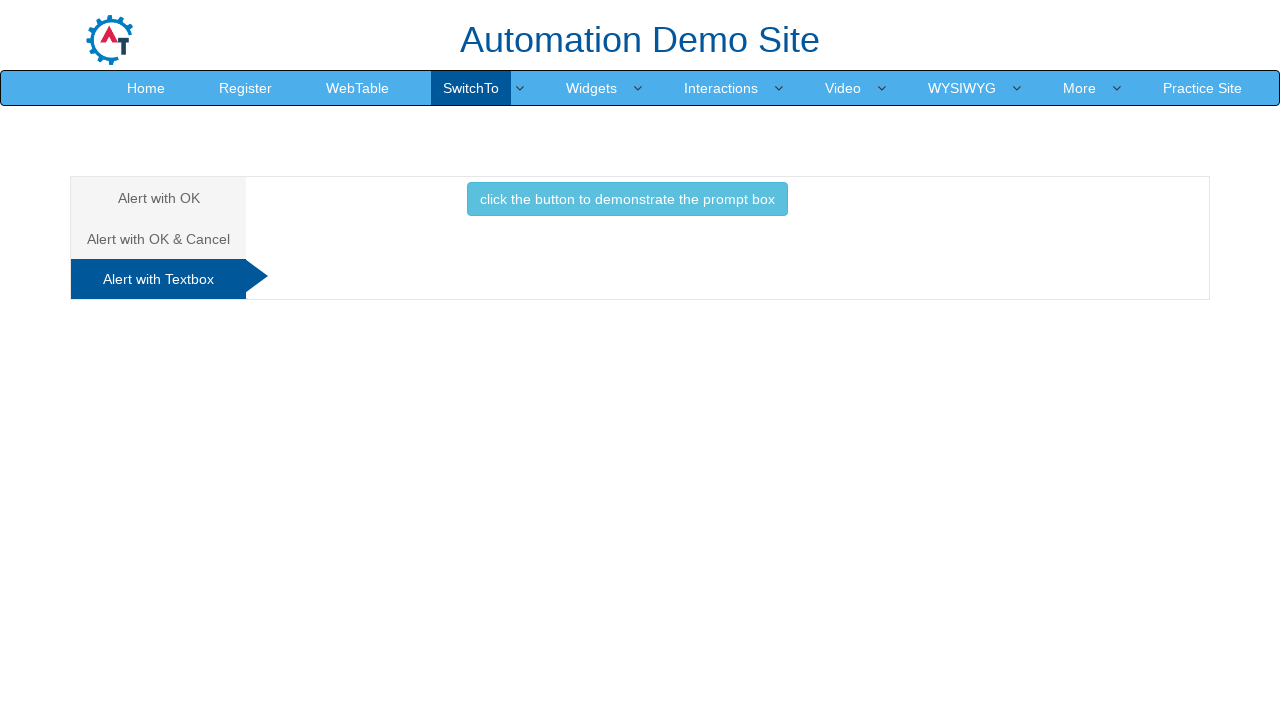

Clicked button to trigger the prompt box at (627, 199) on xpath=//button[text()='click the button to demonstrate the prompt box ']
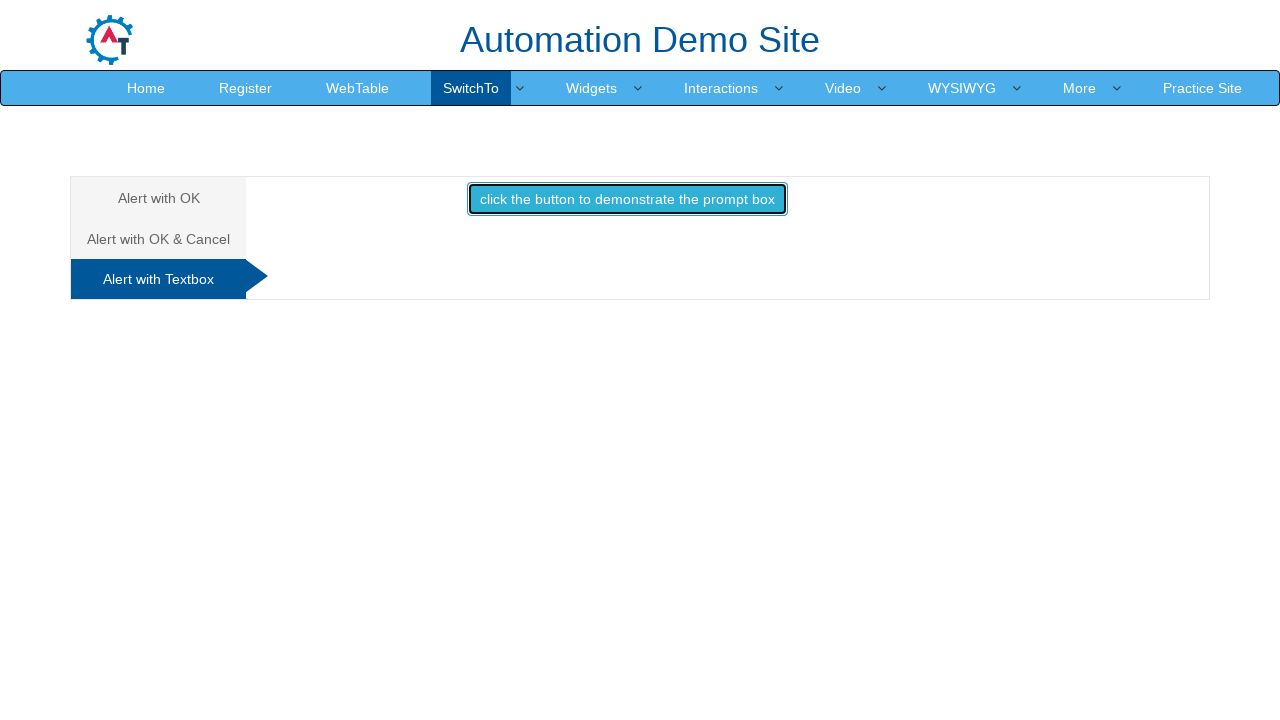

Set up dialog handler to accept prompt with text 'venketesh'
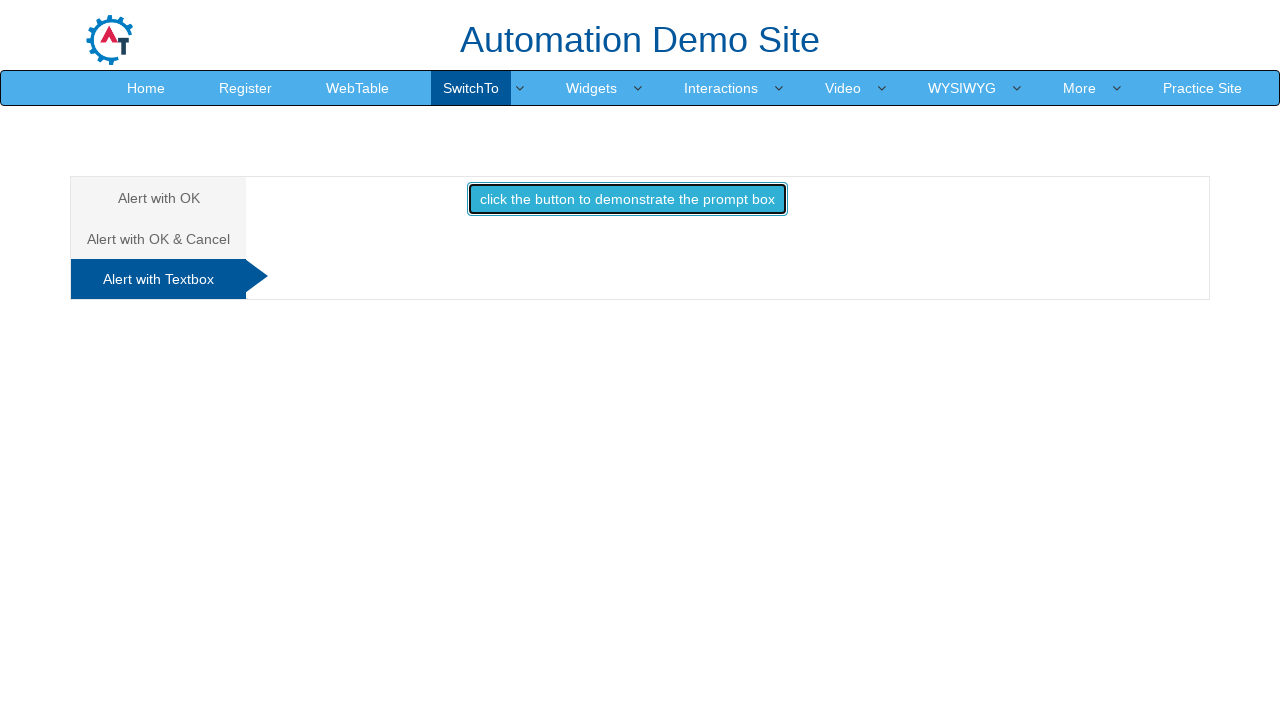

Re-clicked button to trigger the prompt box dialog at (627, 199) on xpath=//button[text()='click the button to demonstrate the prompt box ']
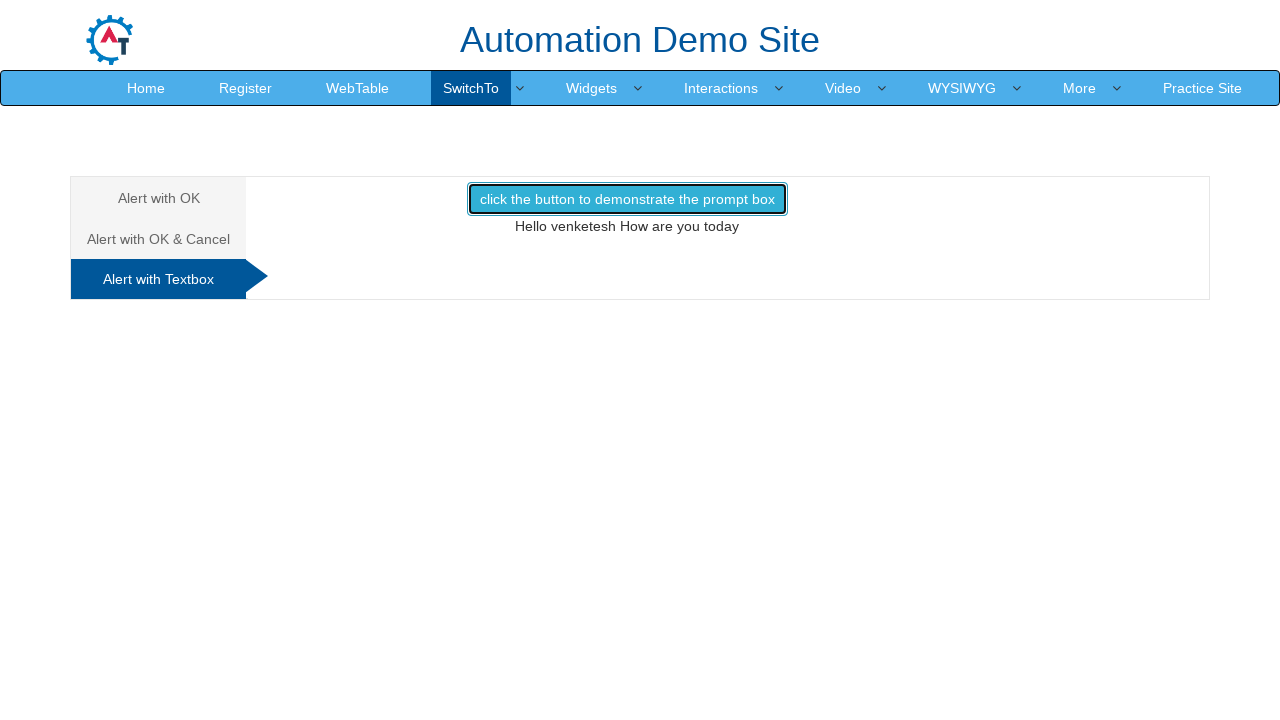

Verified result text element appeared after accepting prompt
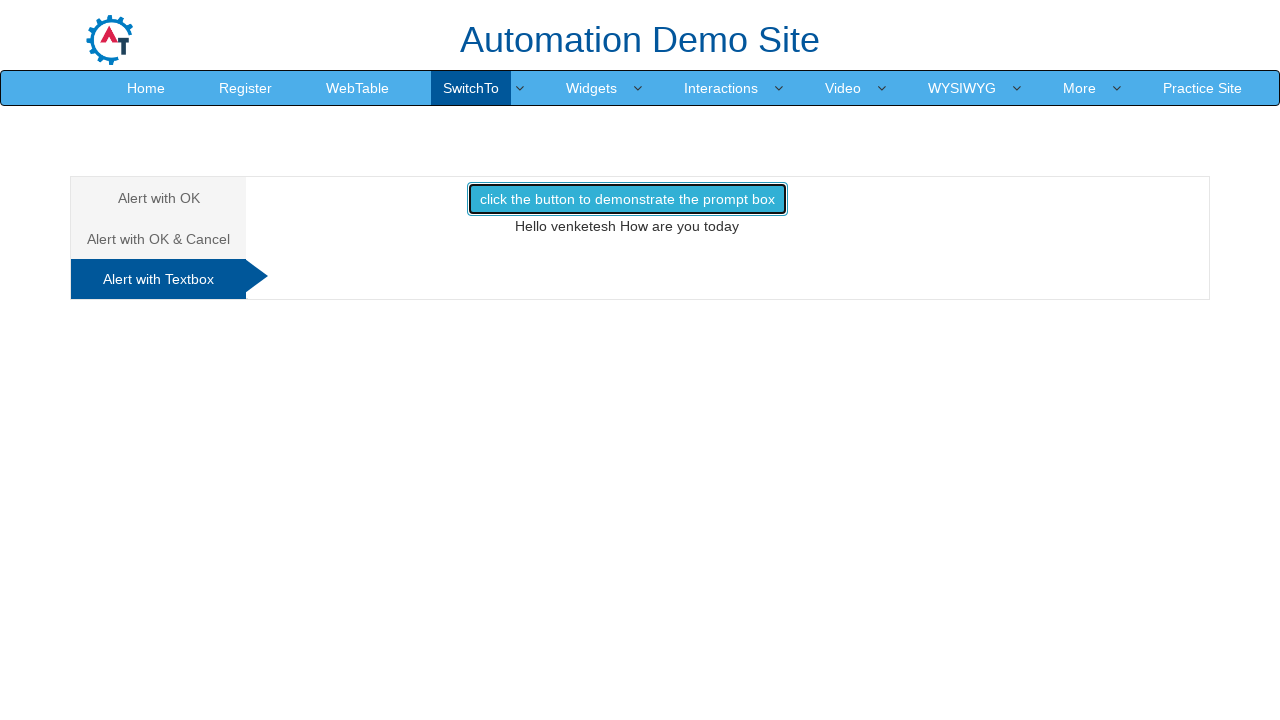

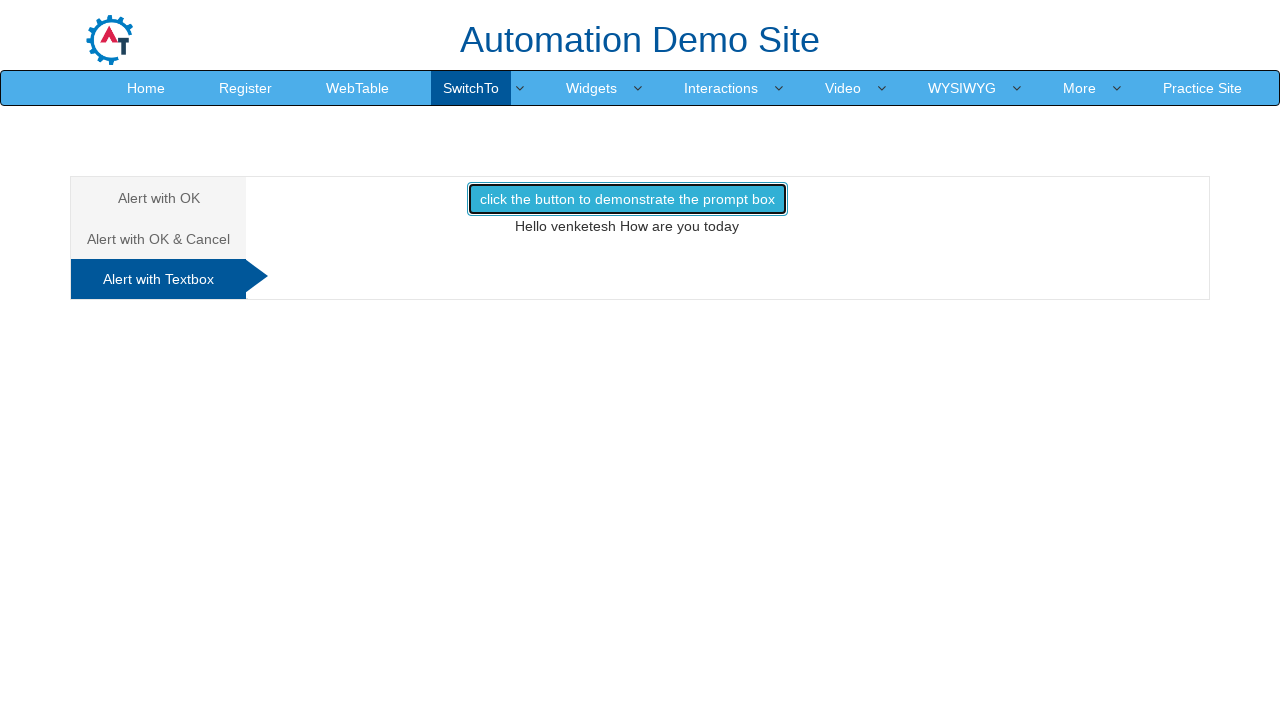